Tests the Text Box element with parameterized data by entering name, email, current and permanent addresses

Starting URL: https://demoqa.com

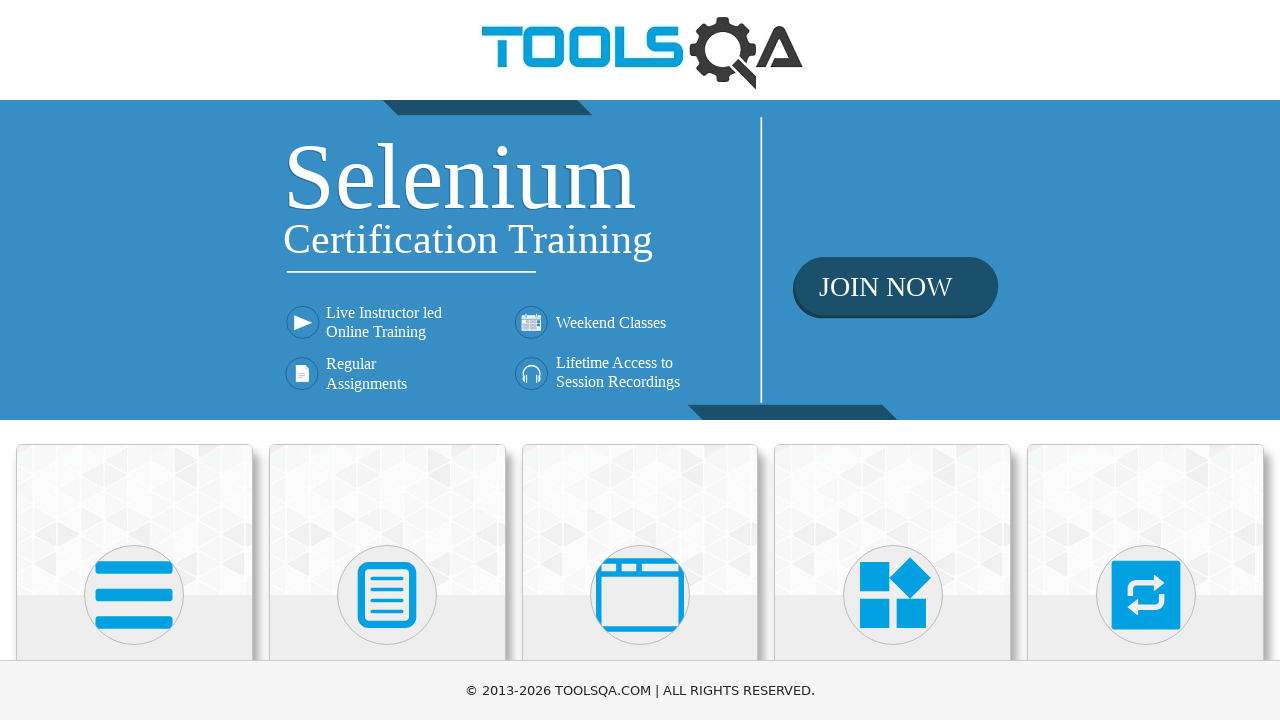

Clicked on Elements card on homepage at (134, 360) on text=Elements
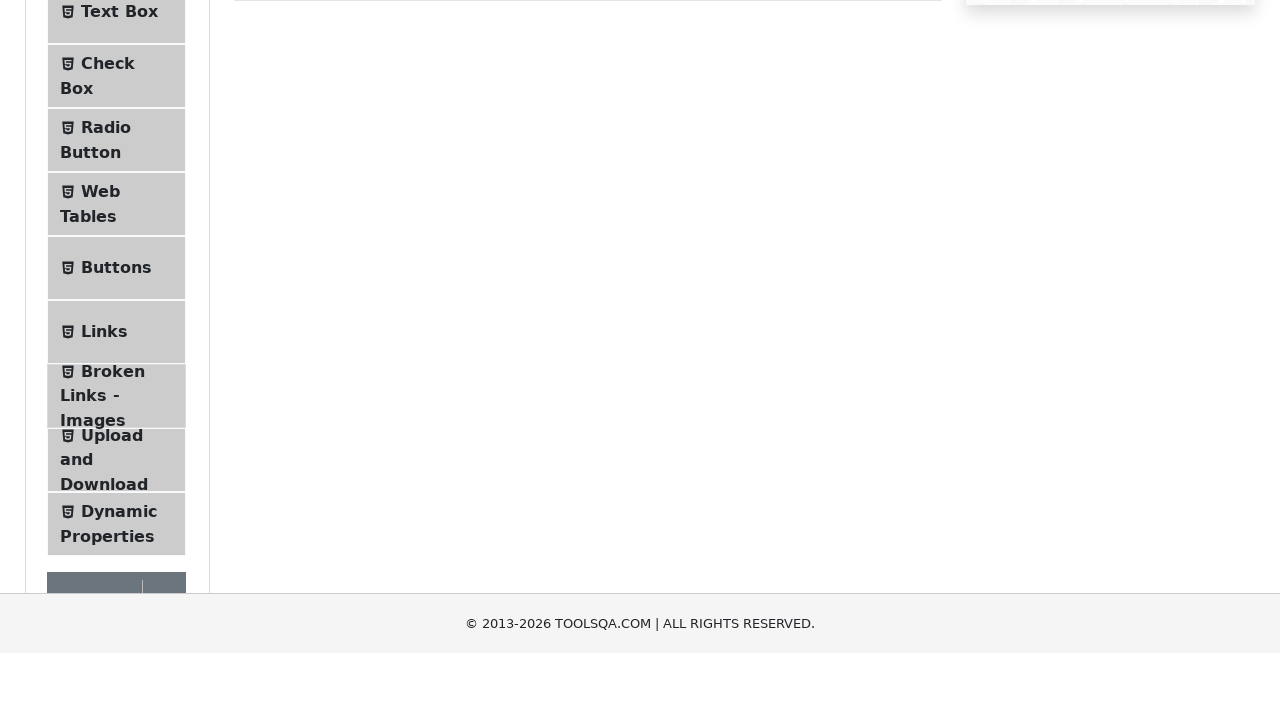

Clicked on Text Box menu item at (119, 261) on text=Text Box
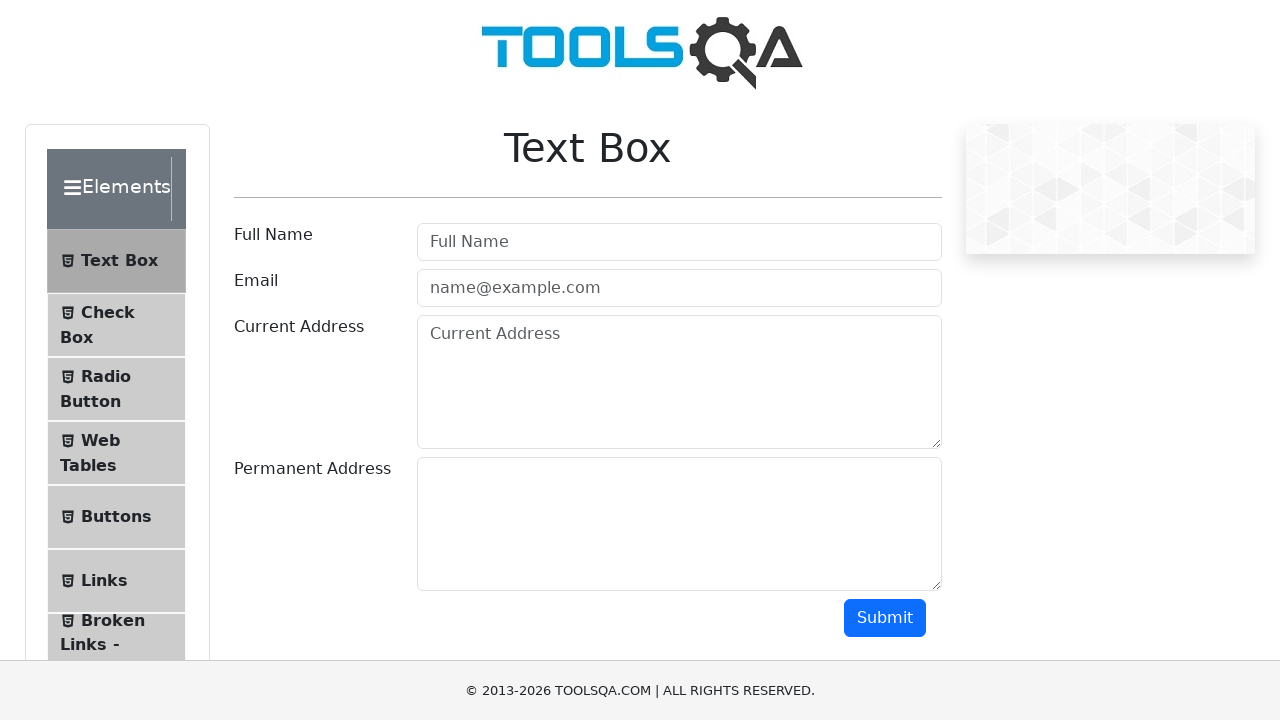

Filled name field with 'John Smith' on #userName
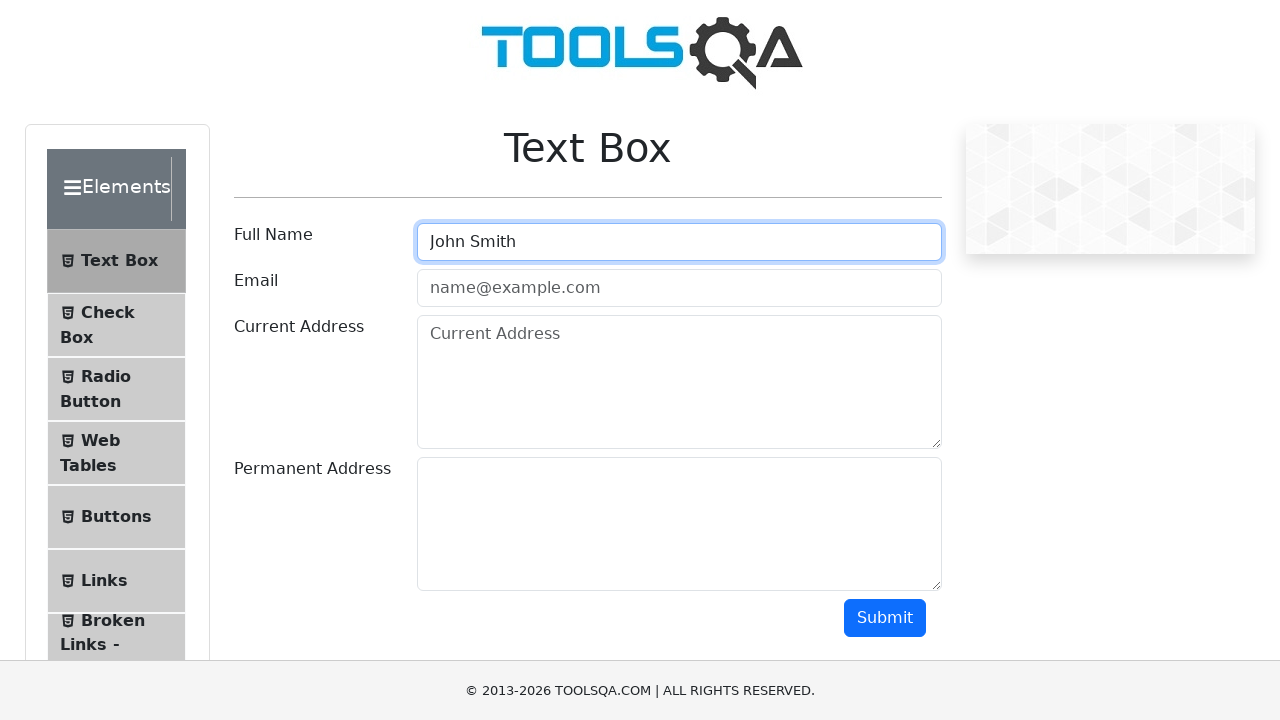

Filled email field with 'john.smith@example.com' on #userEmail
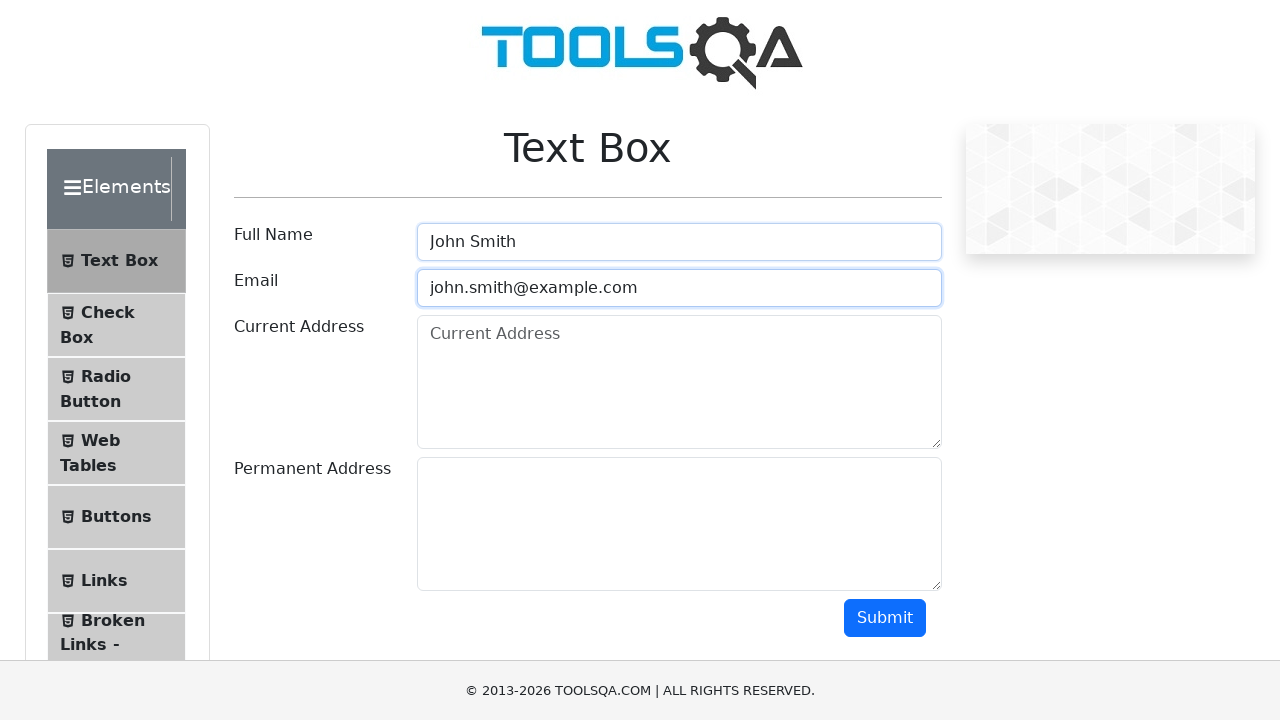

Filled current address field with '123 Main Street, Apt 4B' on #currentAddress
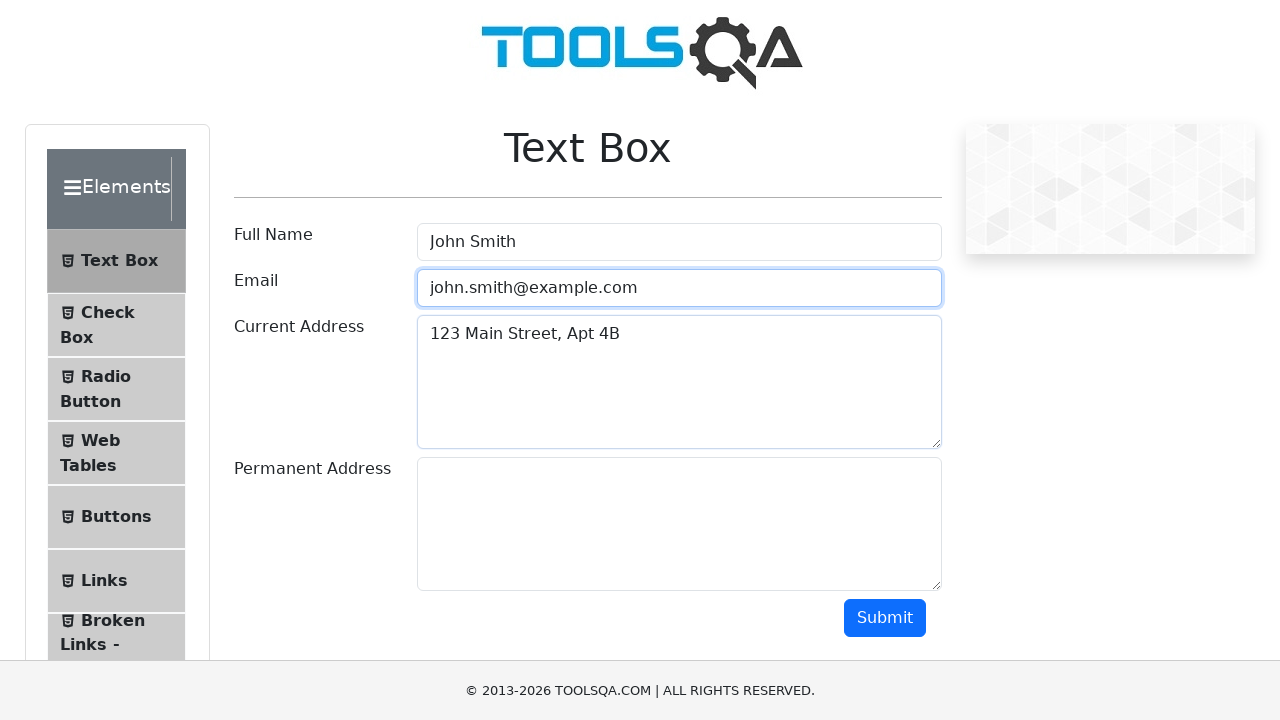

Filled permanent address field with '456 Oak Avenue, Suite 100' on #permanentAddress
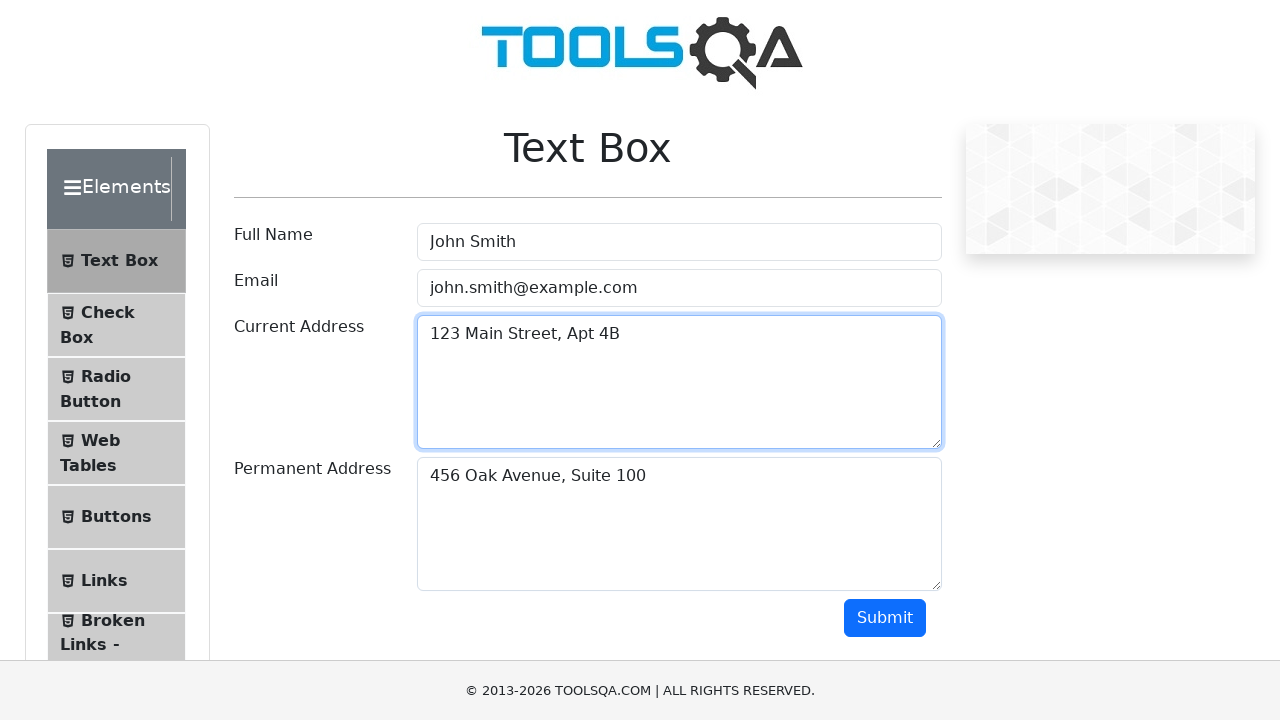

Clicked Submit button at (885, 618) on #submit
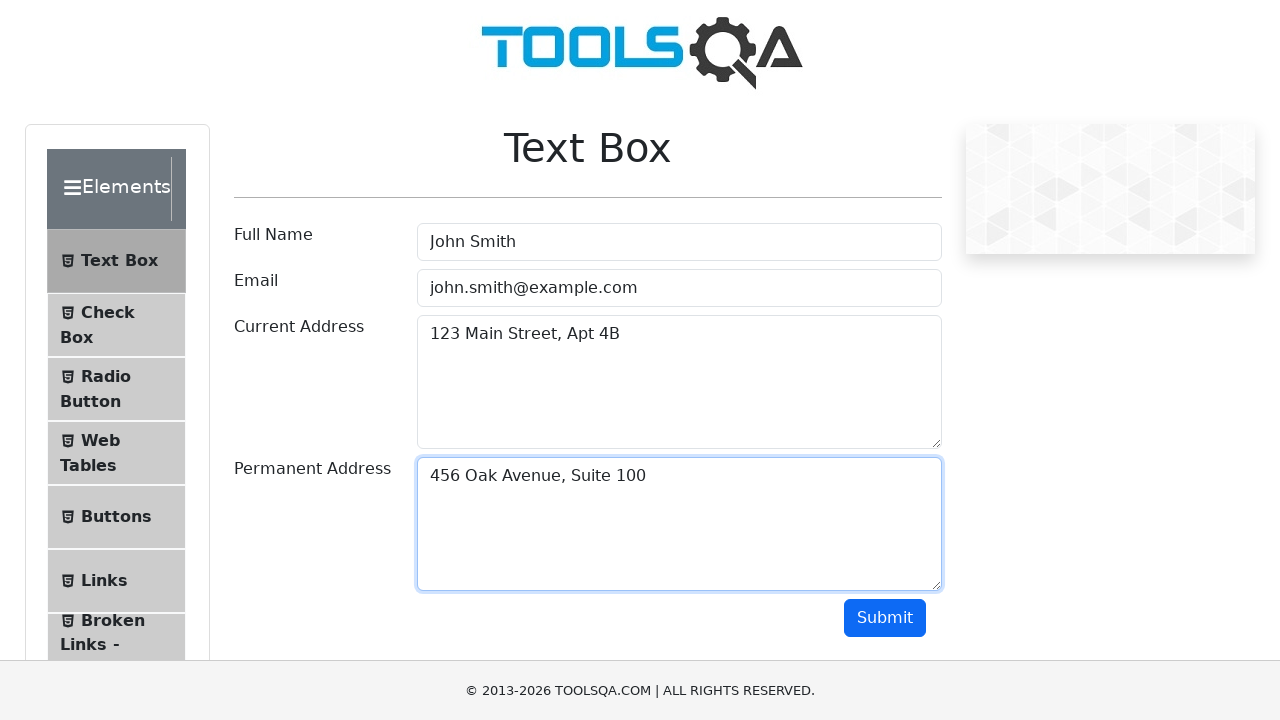

Output section loaded and validated
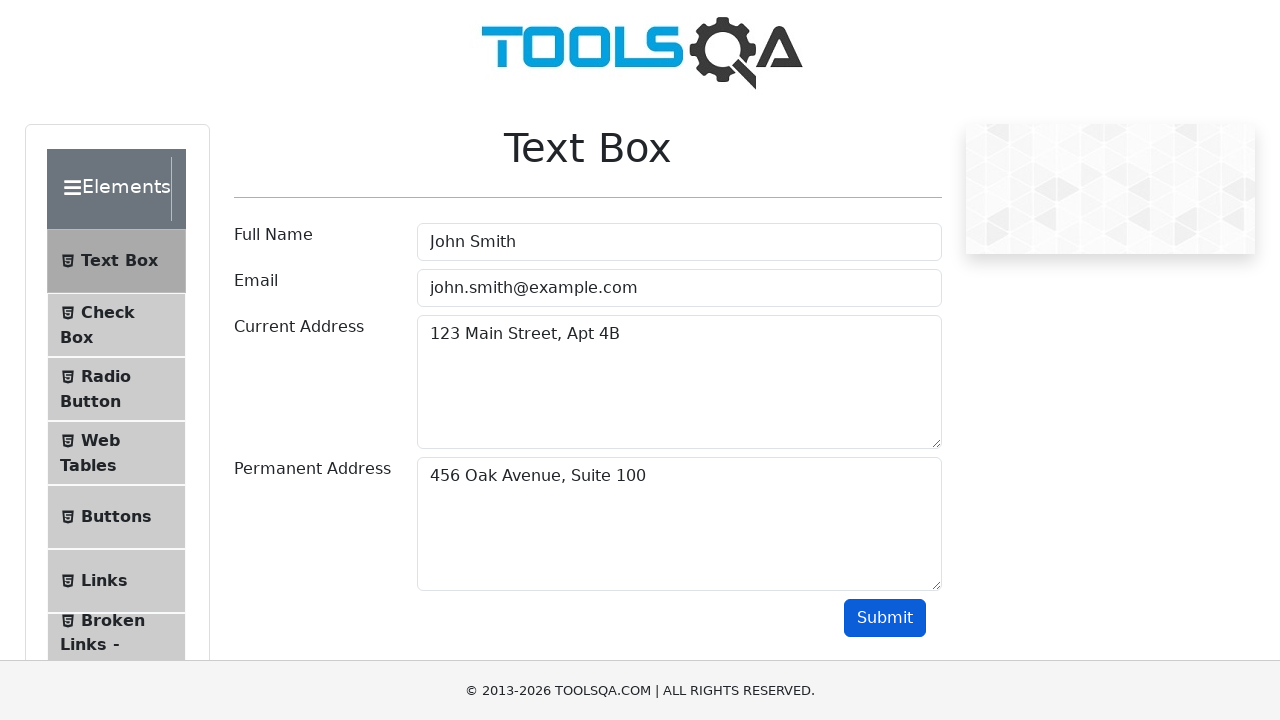

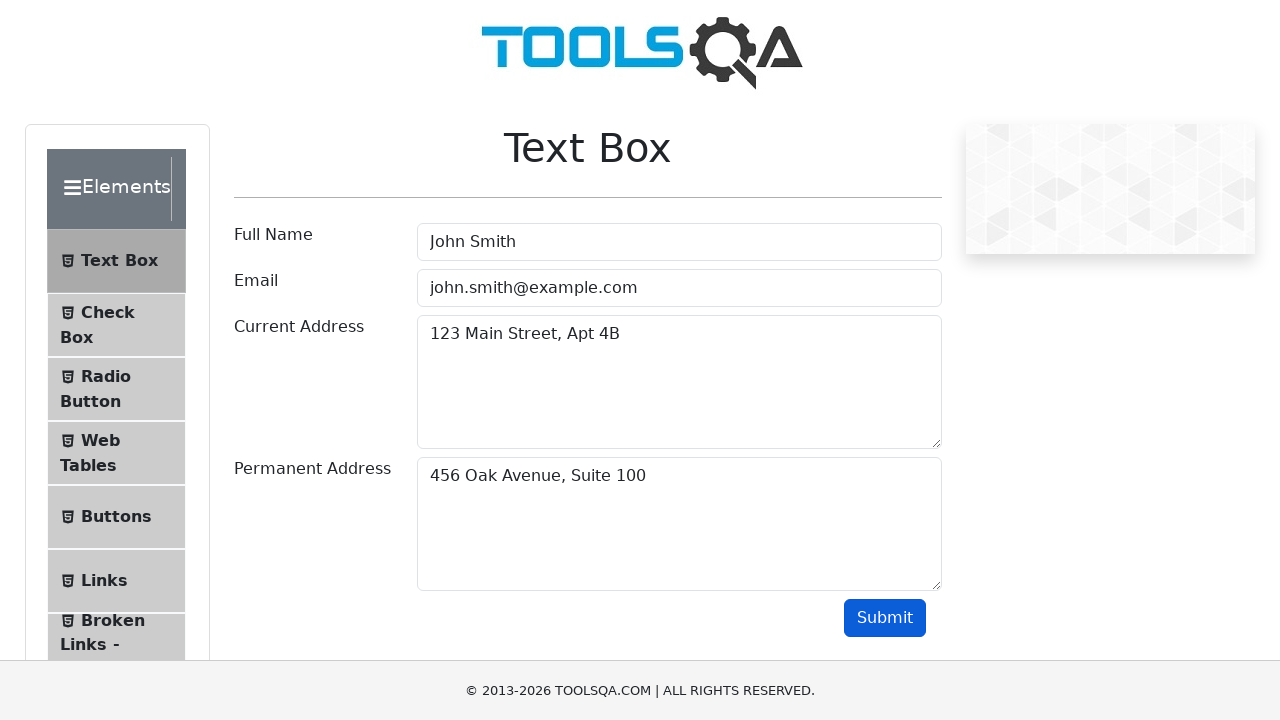